Tests typing text in uppercase using Shift key modifier on a textarea

Starting URL: http://omayo.blogspot.com

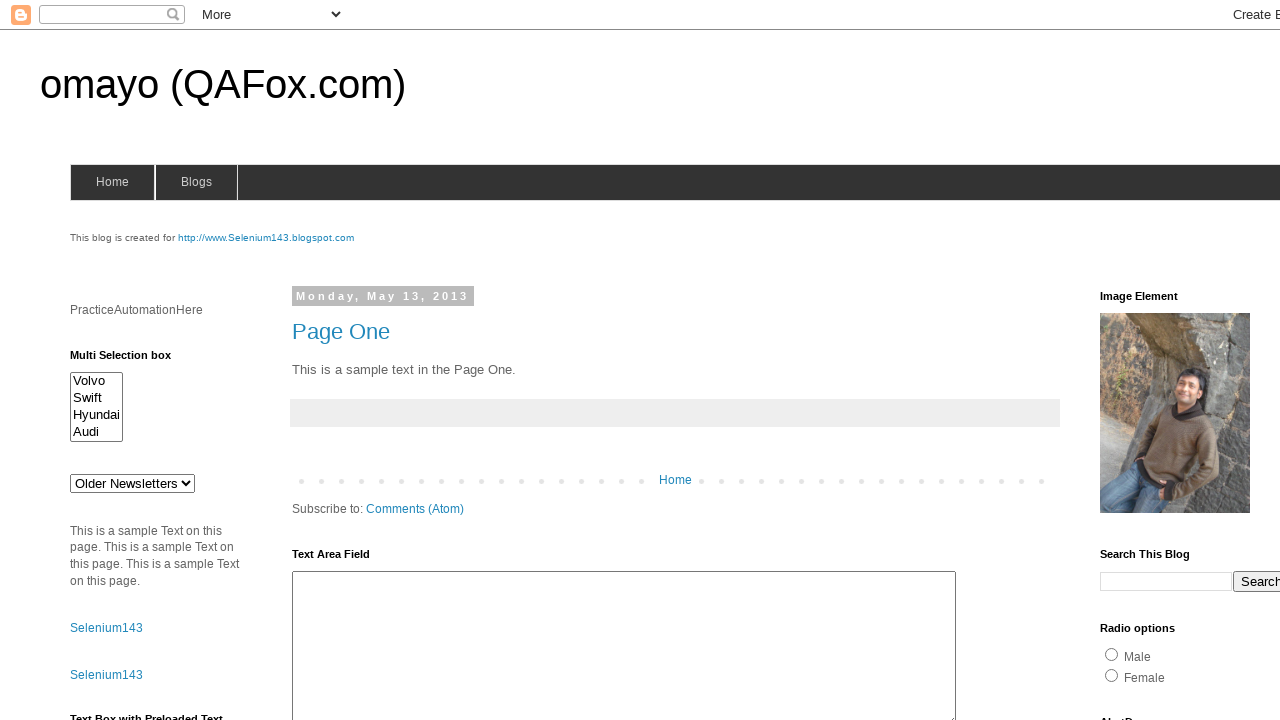

Waited for textarea#ta1 element to be available
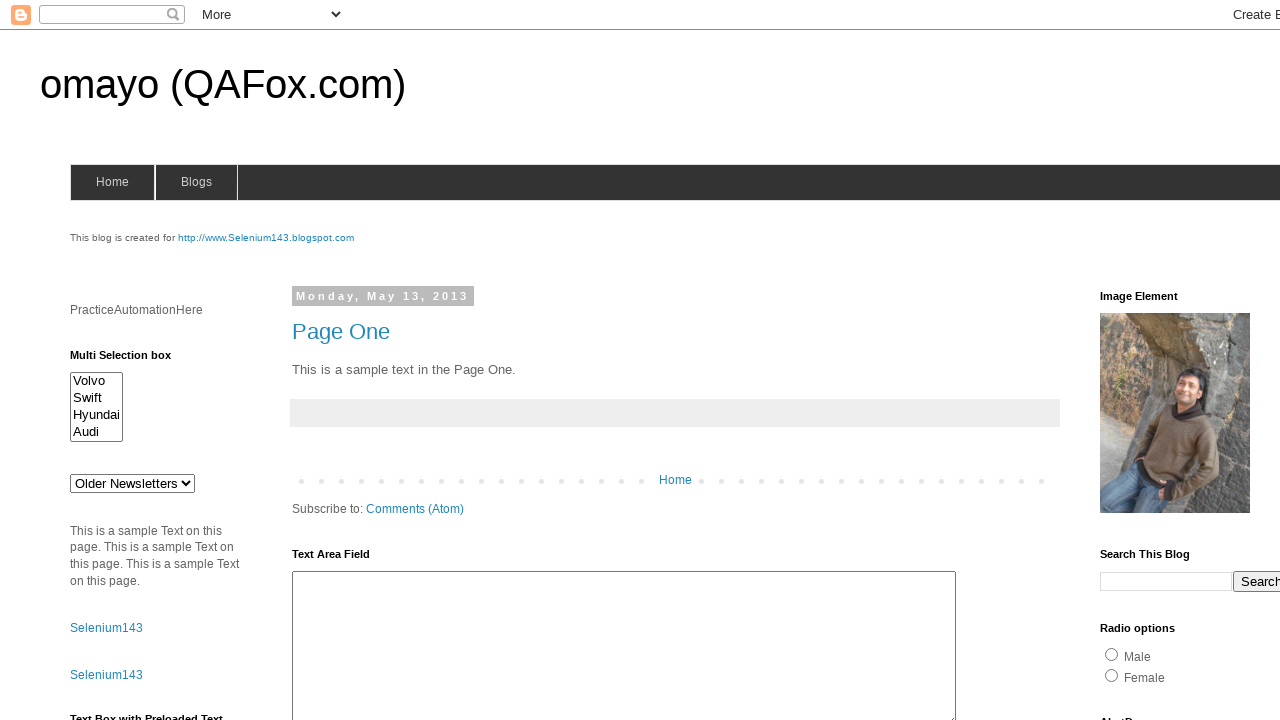

Clicked on textarea#ta1 at (624, 643) on textarea#ta1
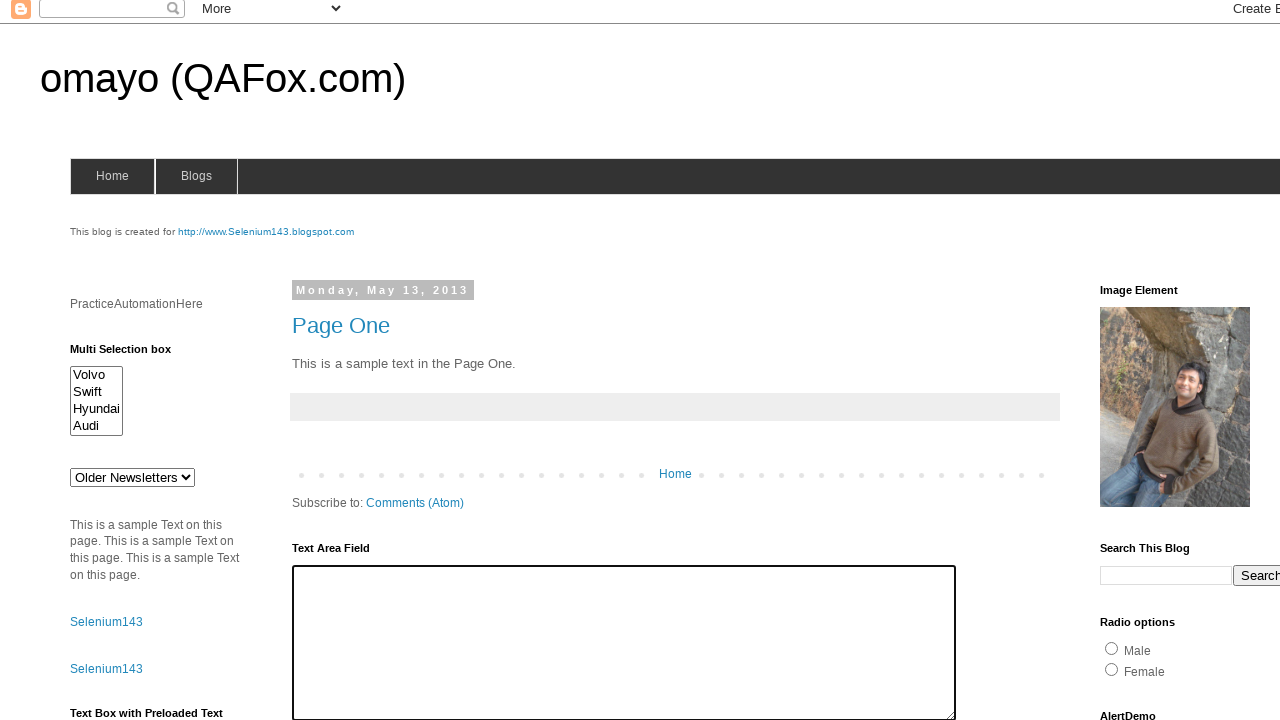

Pressed Shift key down
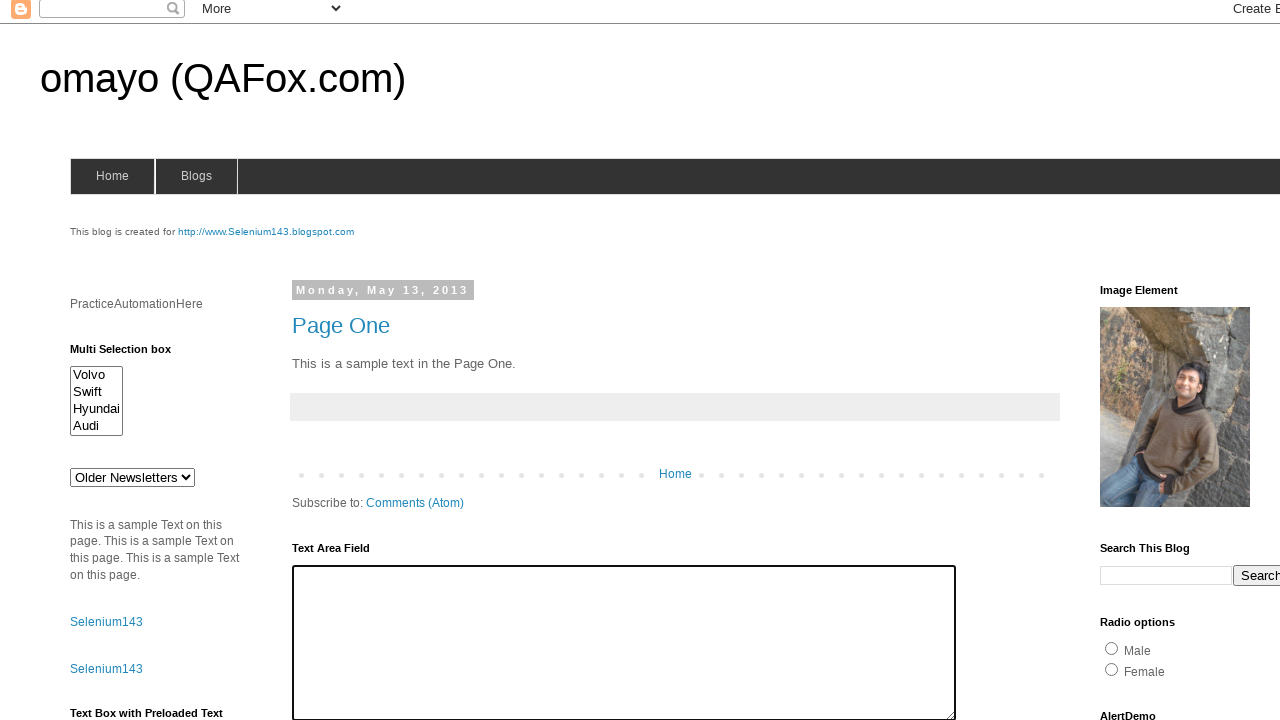

Typed 'capital' with Shift key held down
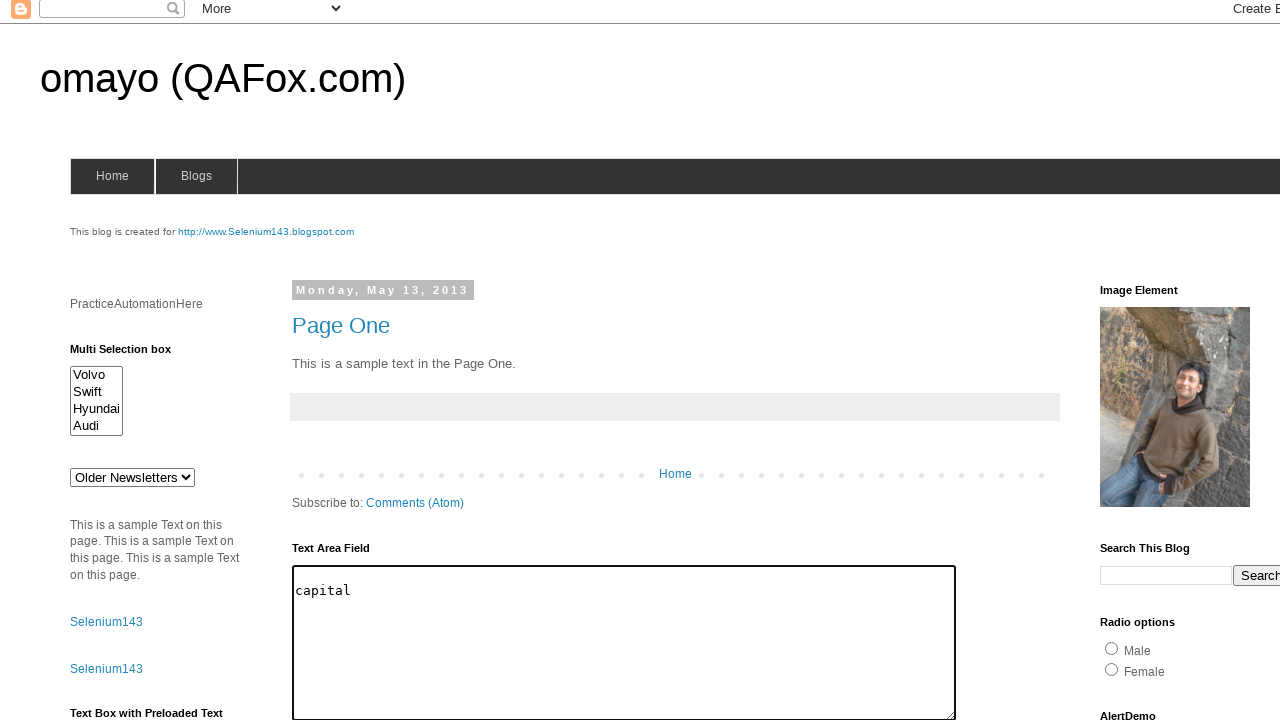

Released Shift key
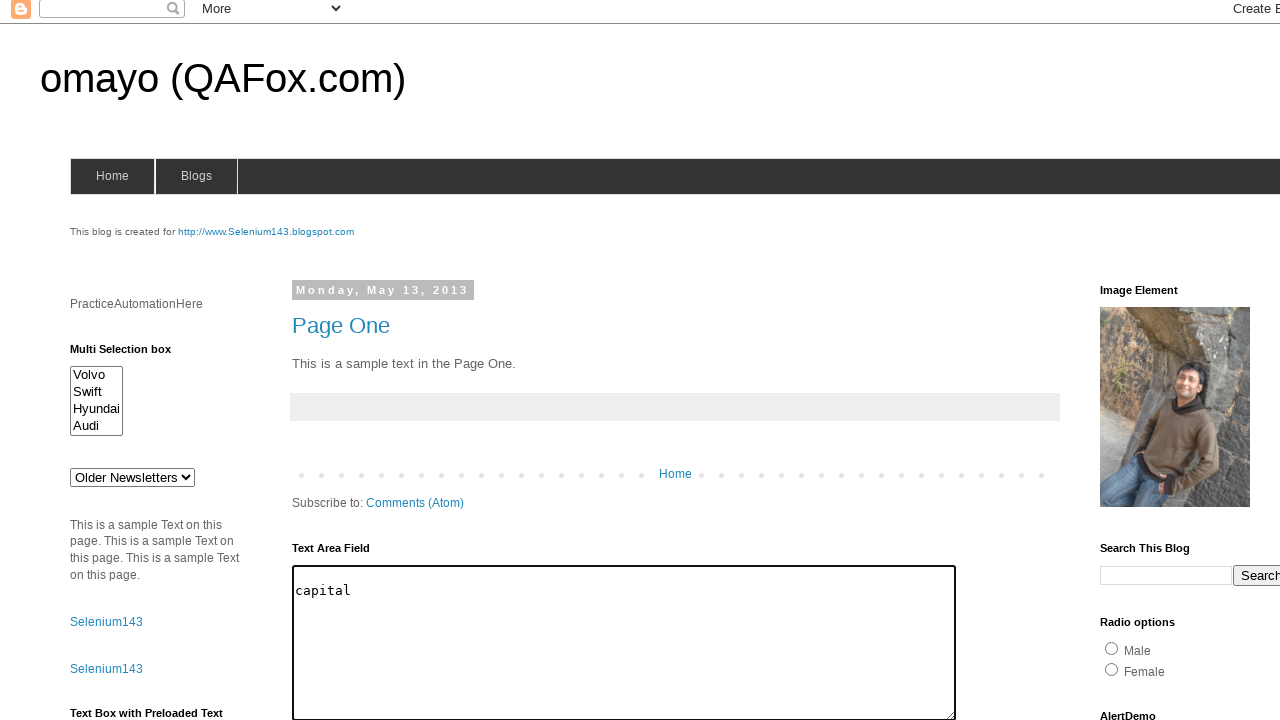

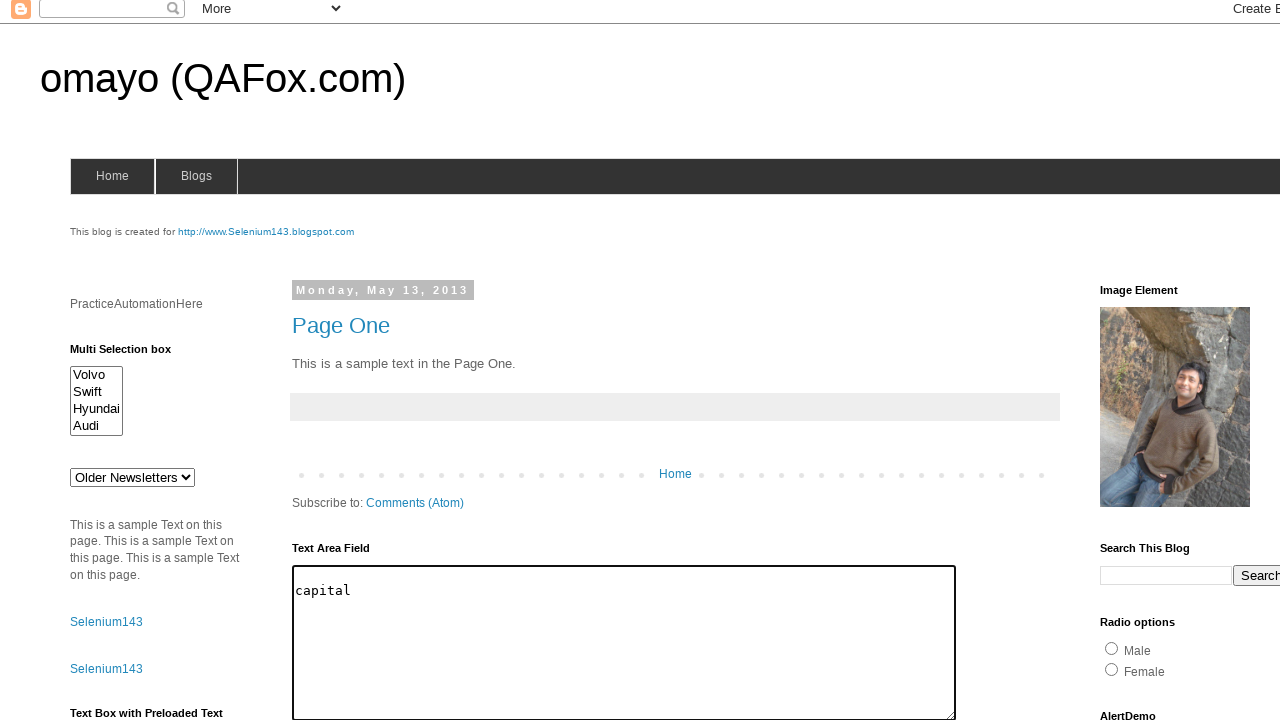